Tests a registration form by filling in first name, address, email fields, selecting gender and hobby options, clearing the first name field, and clicking on a skills dropdown

Starting URL: https://demo.automationtesting.in/Register.html

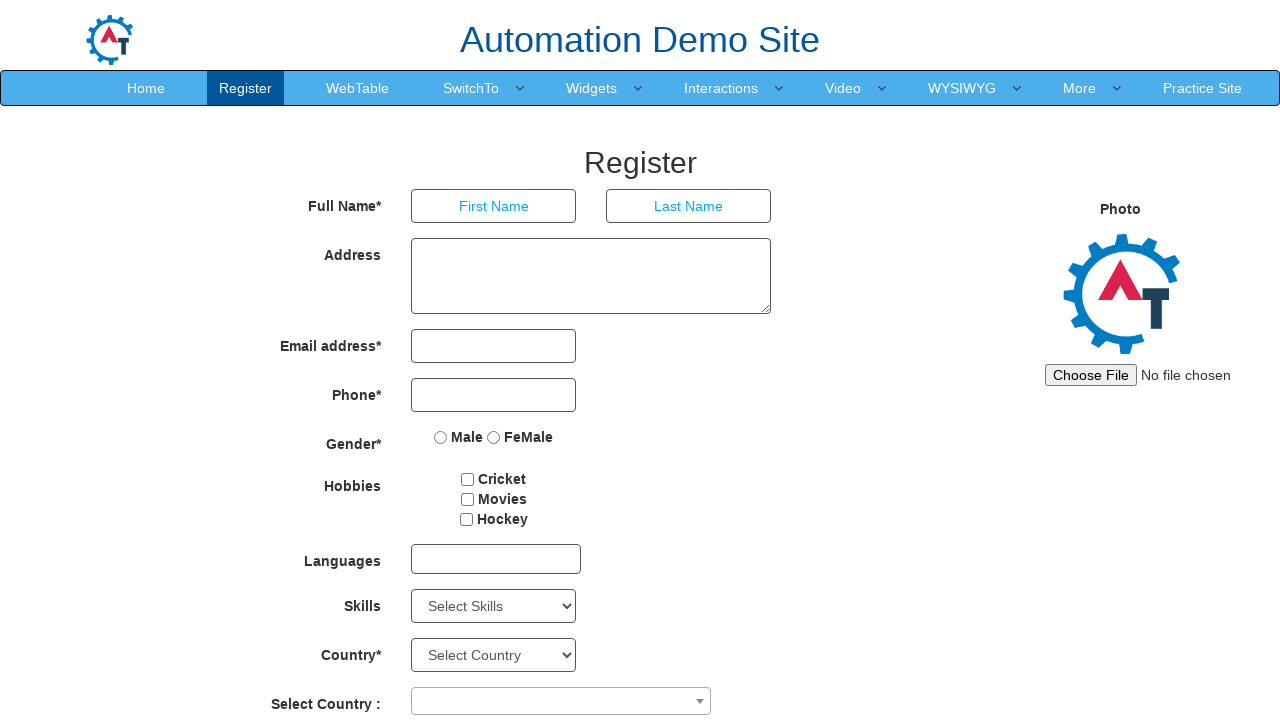

Filled first name field with 'vijay' on input[ng-model='FirstName']
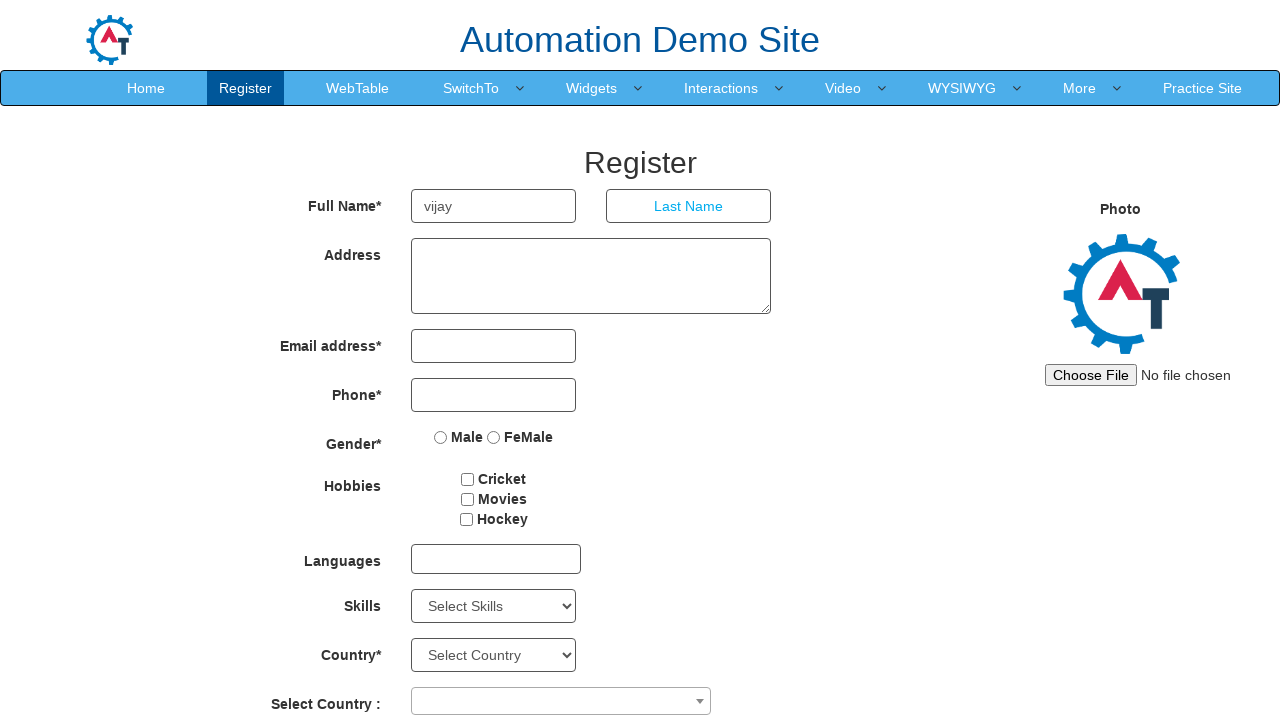

Filled address field with 'chennai' on textarea[rows='3']
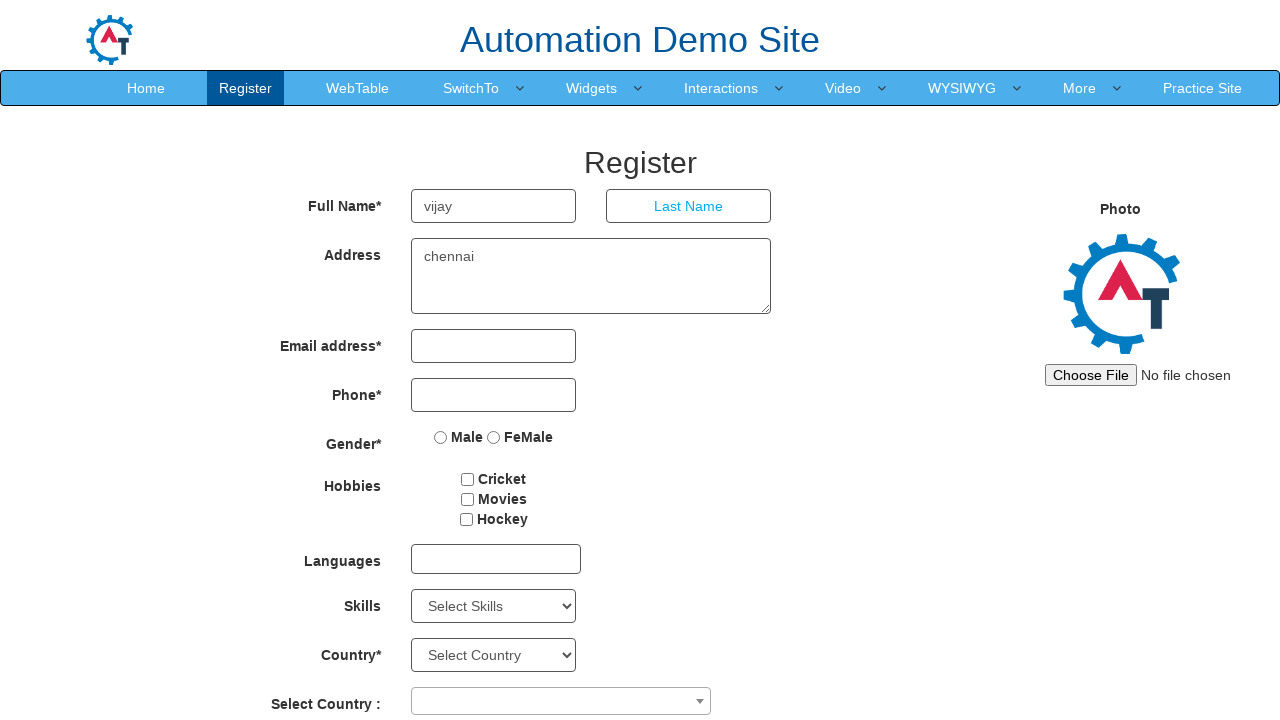

Filled email field with '12342@gmail.com' on input[type='email']
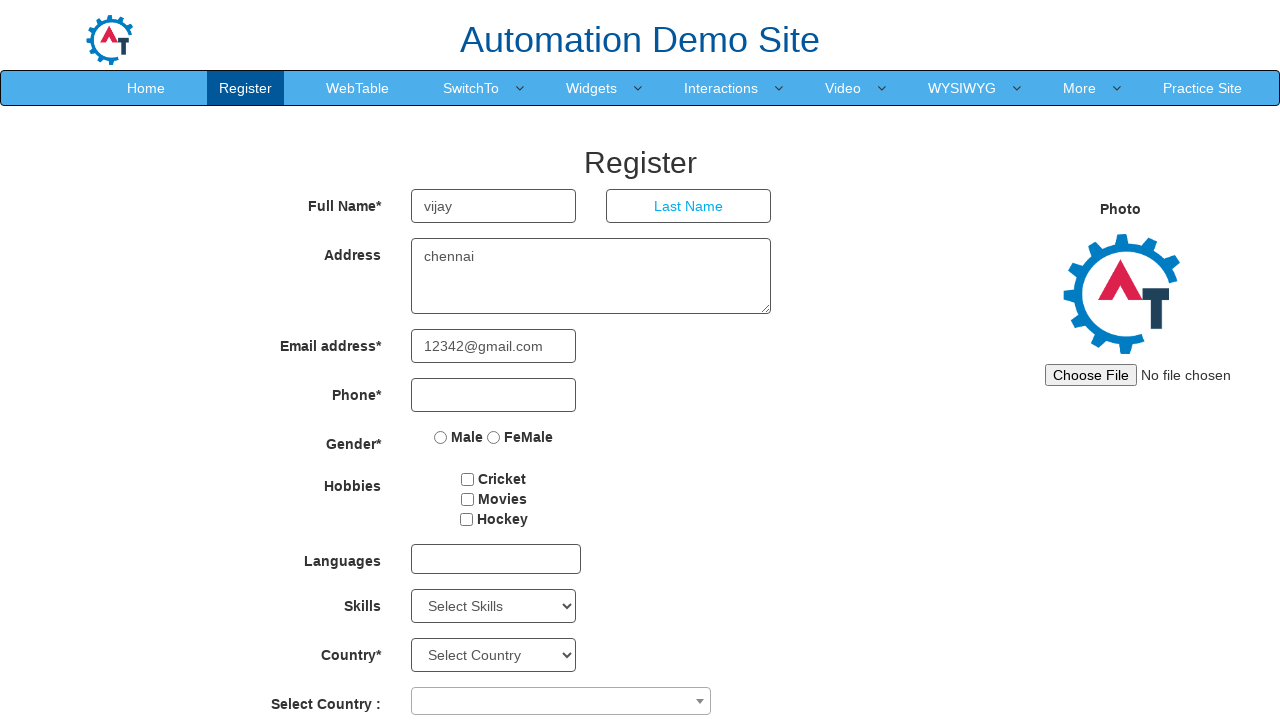

Selected Male gender radio button at (441, 437) on input[value='Male']
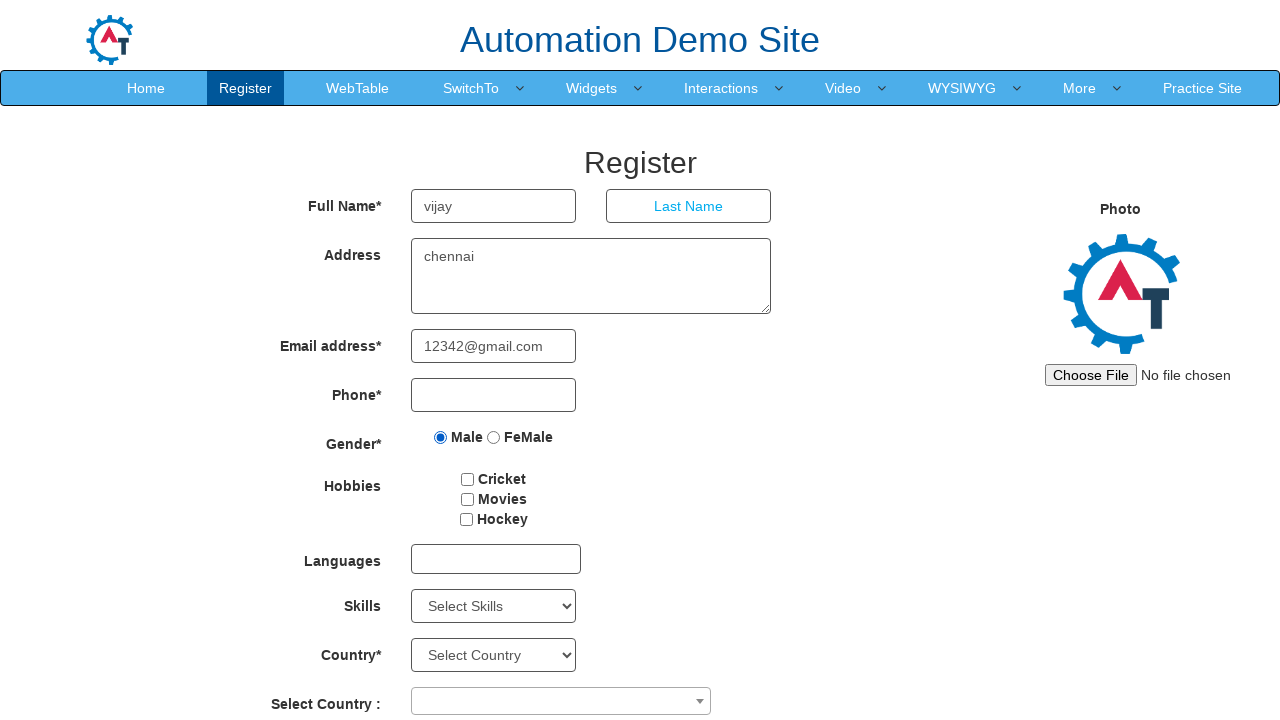

Selected Cricket hobby checkbox at (468, 479) on input[value='Cricket']
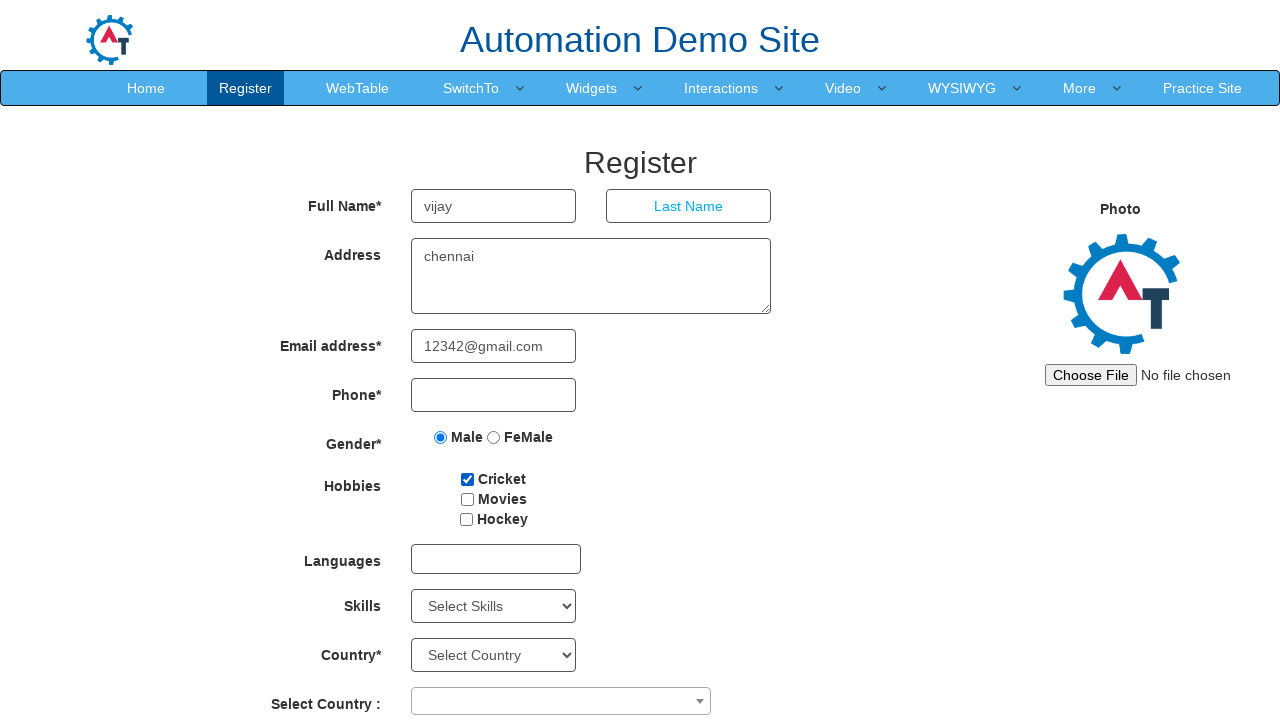

Cleared first name field on input[ng-model='FirstName']
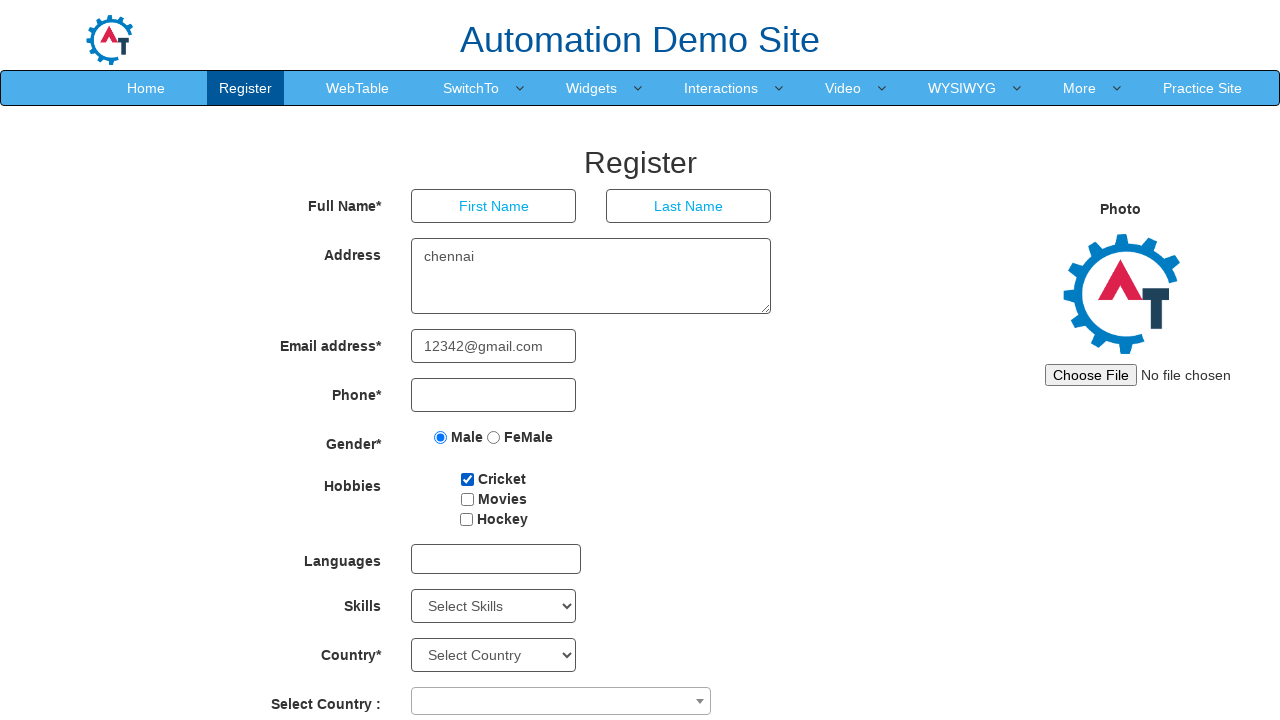

Clicked on Skills dropdown at (494, 606) on select#Skills
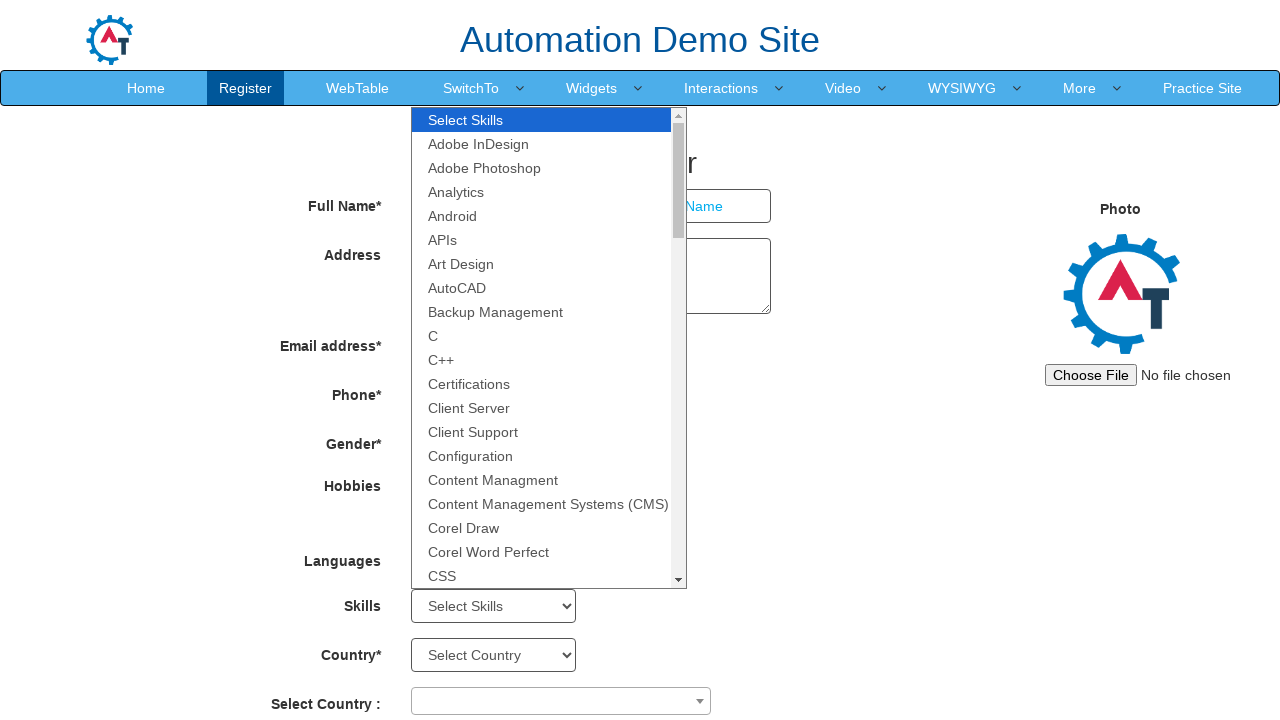

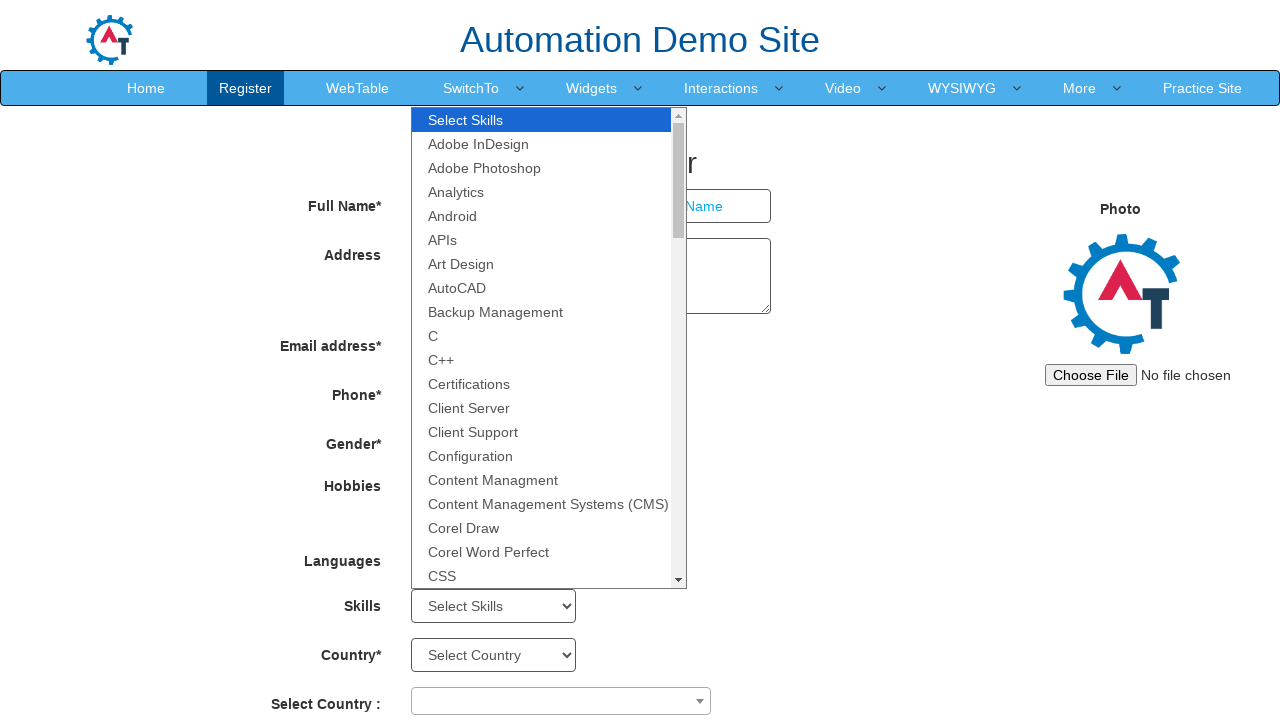